Tests mouse hover functionality by hovering over an element and clicking a revealed link

Starting URL: https://codenboxautomationlab.com/practice/

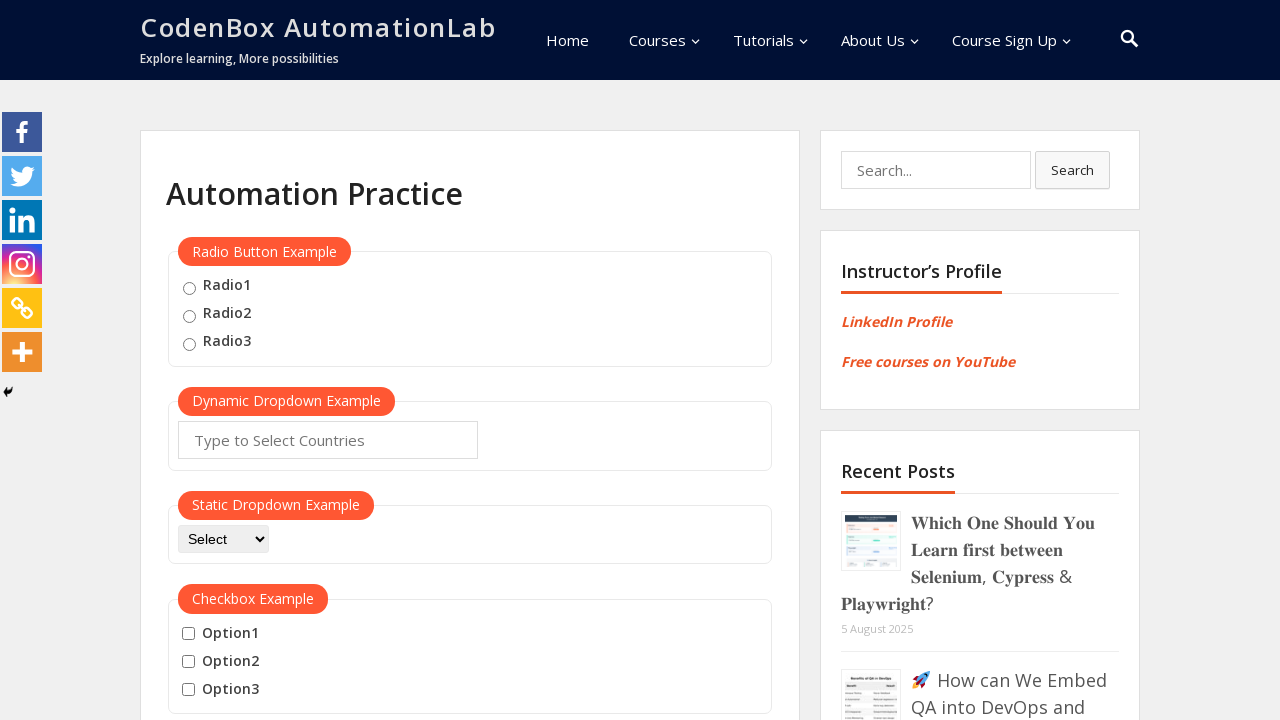

Scrolled down to mouse hover section at position 1900
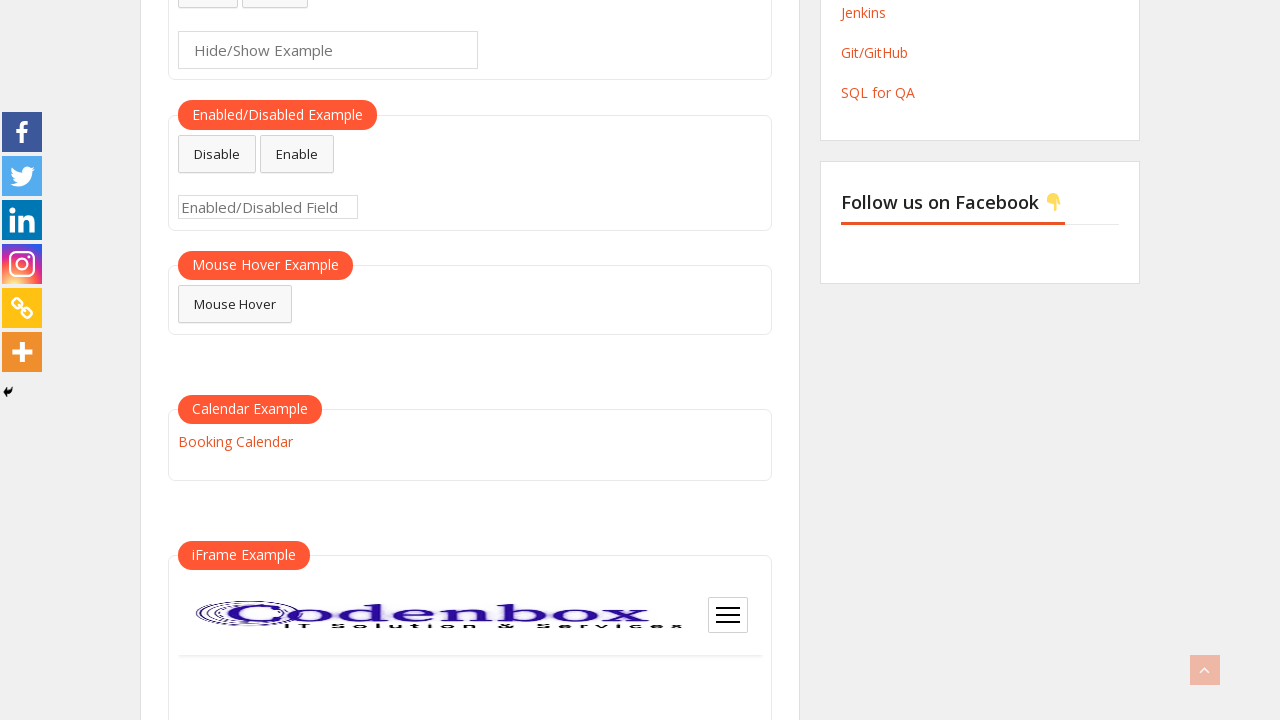

Hovered over mouse hover element to reveal hidden link at (235, 304) on #mousehover
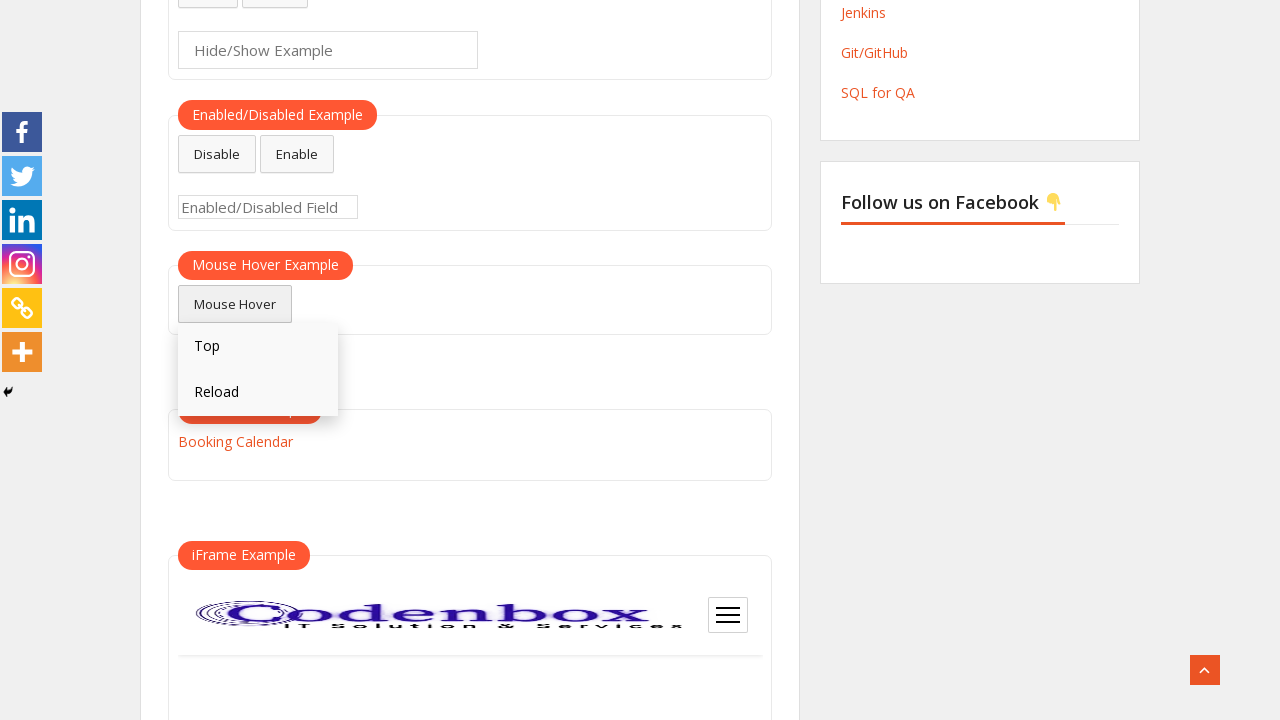

Clicked the revealed Reload link at (258, 393) on text=Reload
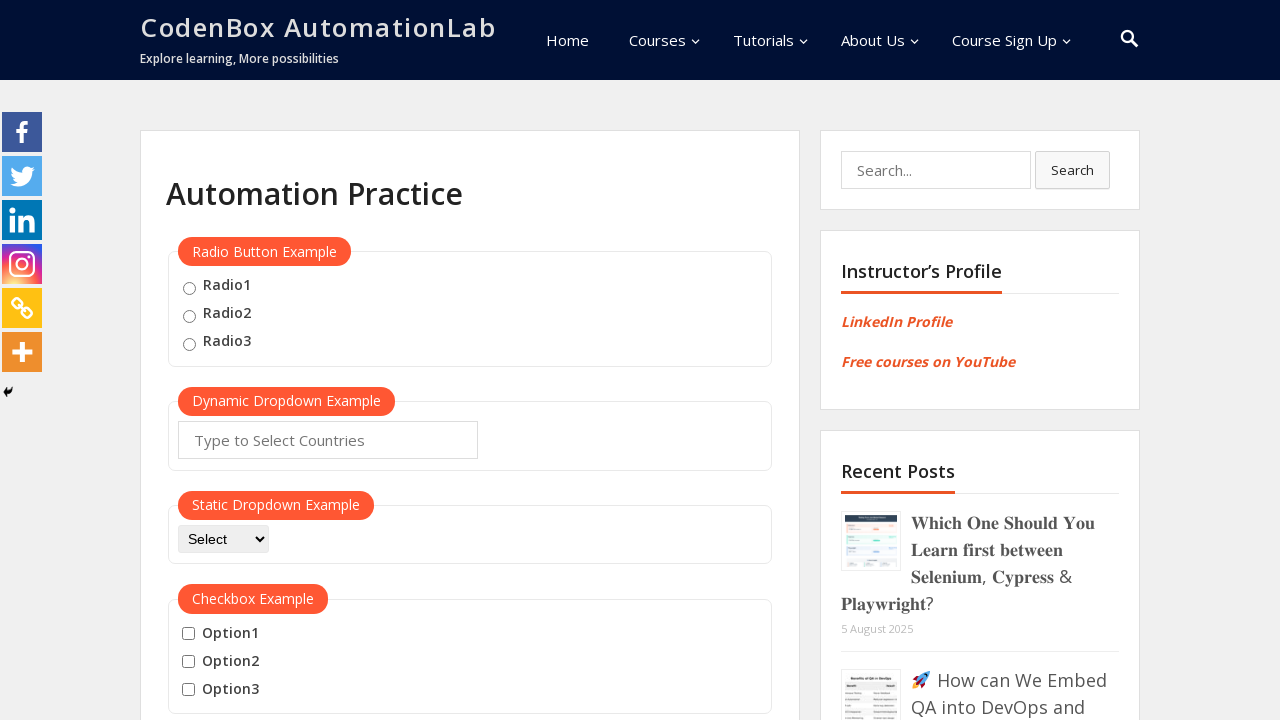

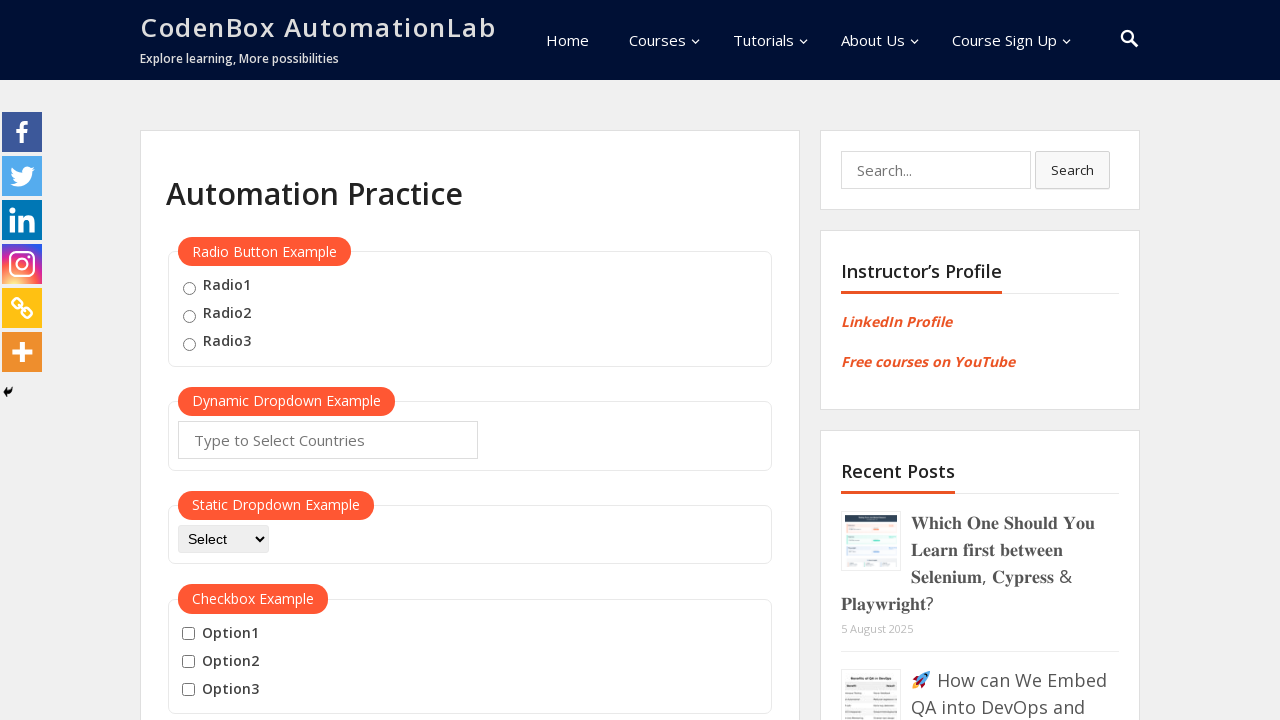